Tests clicking the "Unauthorized" link and verifies the response status message shows 401 Unauthorized

Starting URL: https://demoqa.com

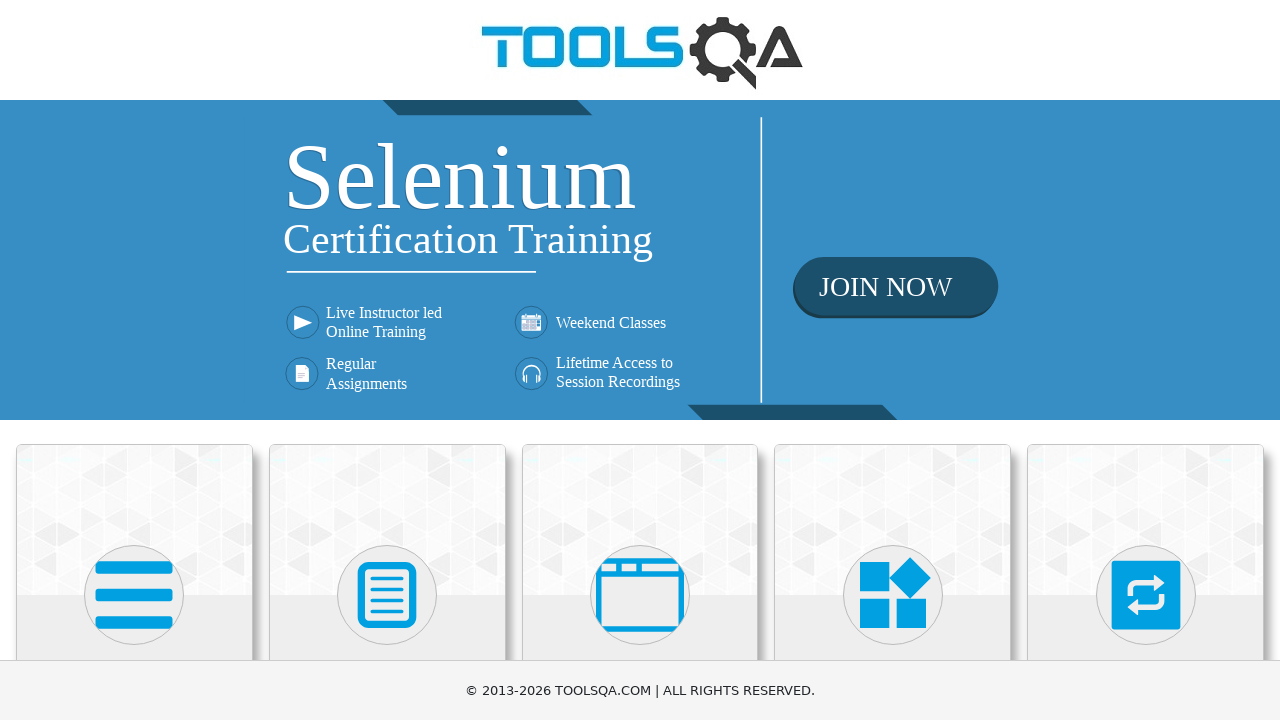

Clicked on Elements section at (134, 360) on internal:text="Elements"i
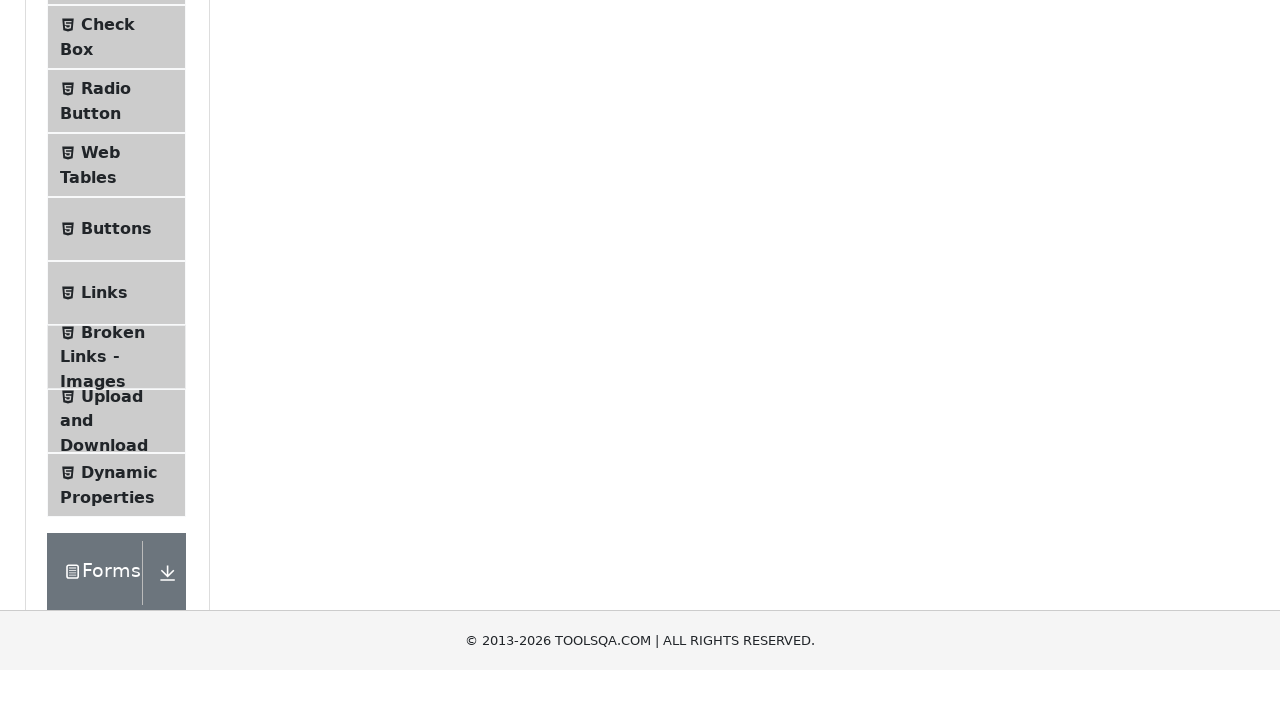

Clicked on Links menu item at (104, 581) on internal:text="Links"s
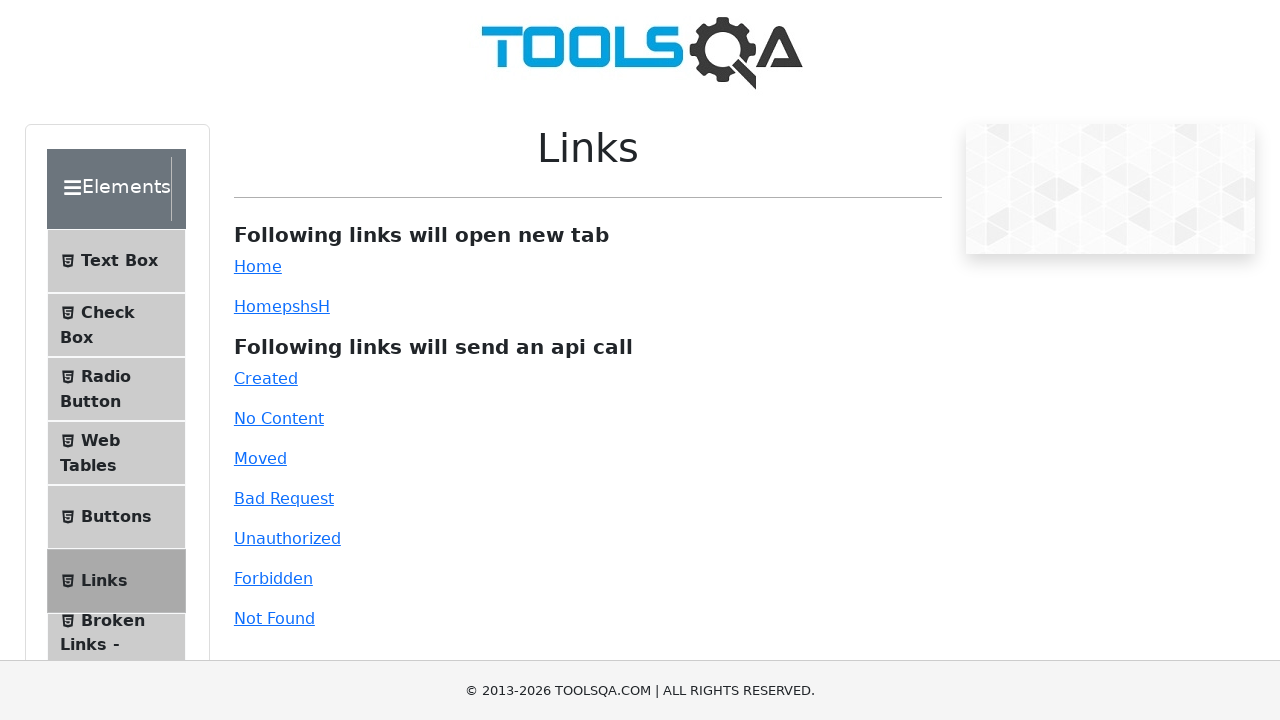

Clicked on the 'Unauthorized' link at (287, 538) on internal:role=link[name="Unauthorized"i]
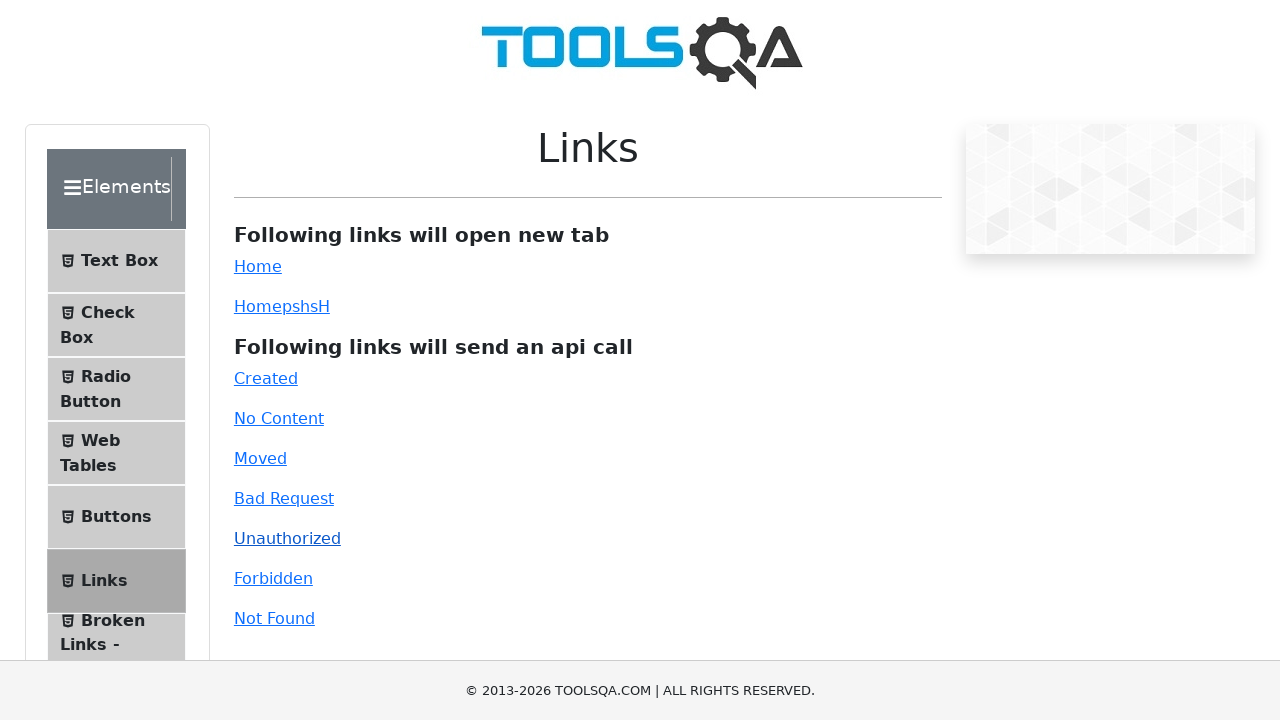

Response message appeared showing 401 Unauthorized status
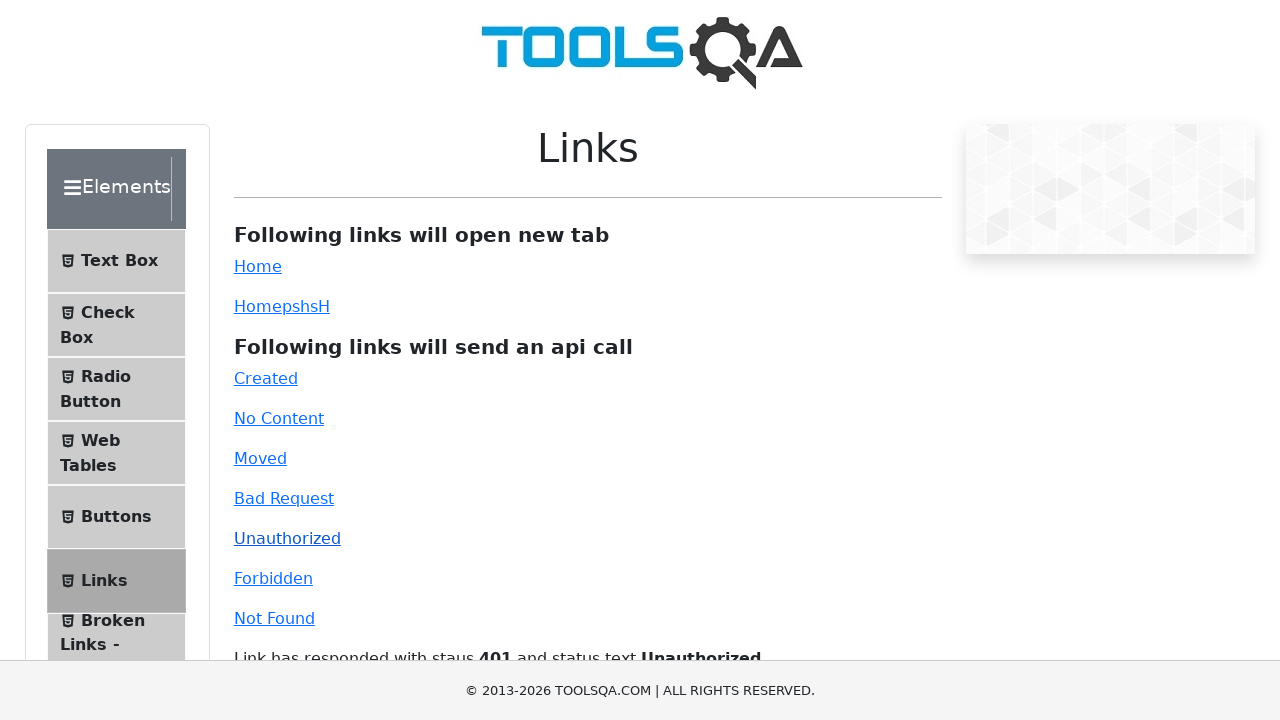

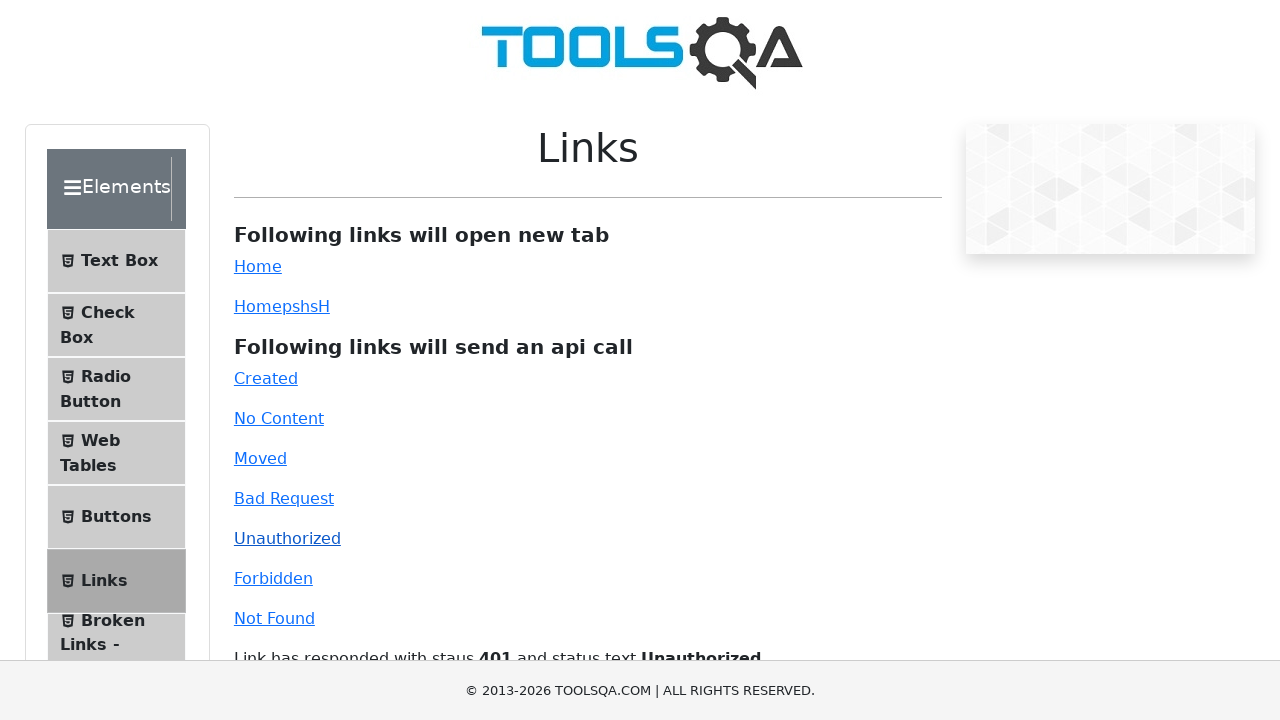